Tests a web form by filling various input fields including text, password, textarea, dropdown select, datalist, and color picker, then submits the form.

Starting URL: https://www.selenium.dev/selenium/web/web-form.html

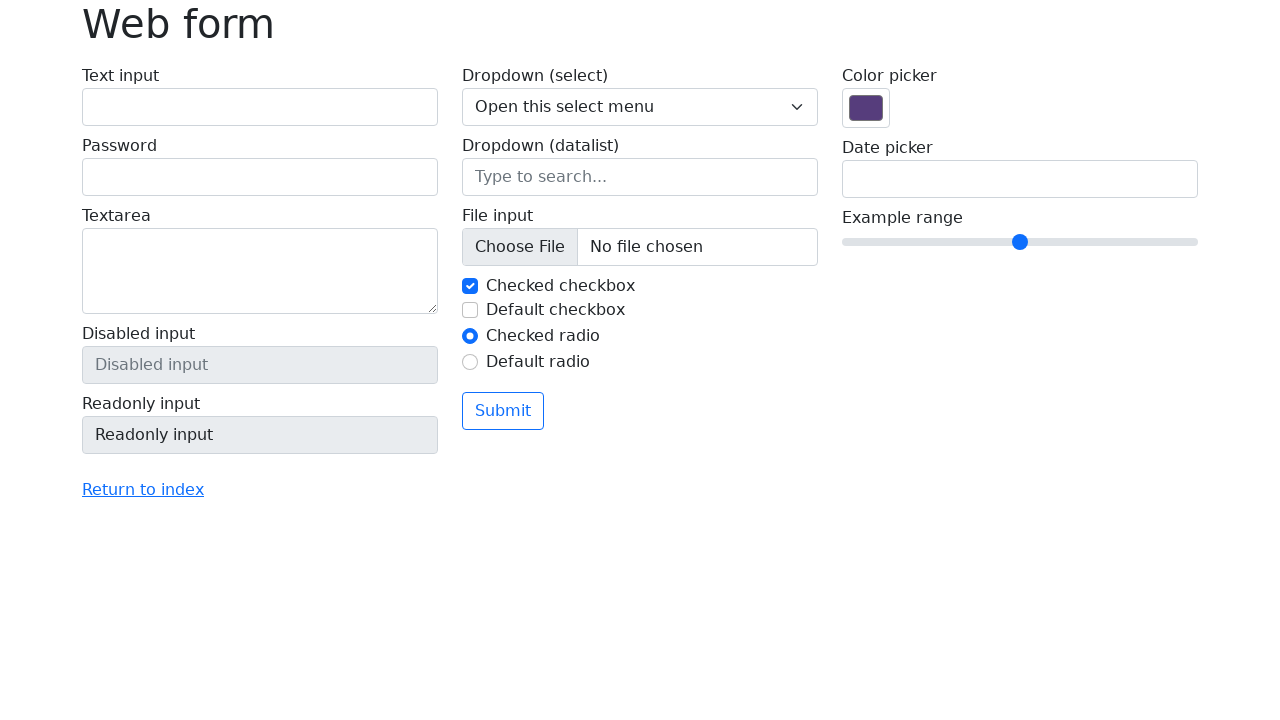

Set viewport size to 800x600
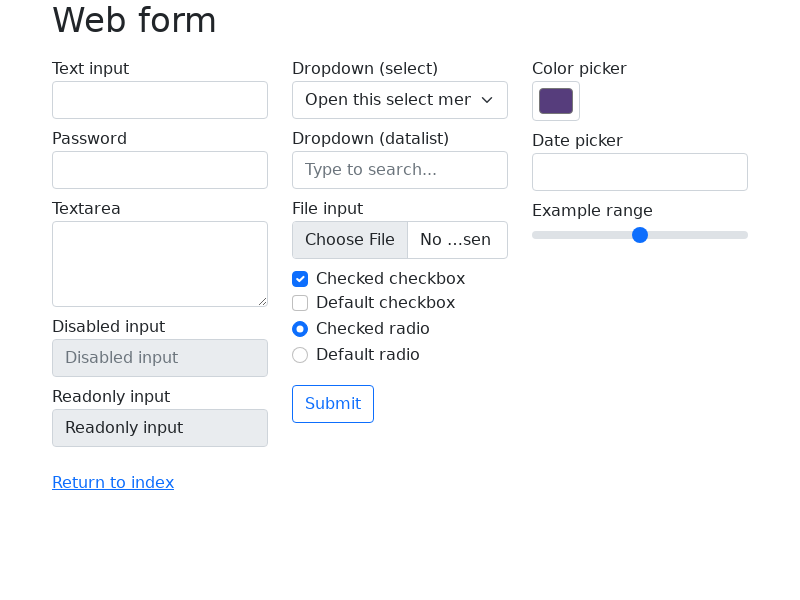

Clicked text input field at (160, 100) on #my-text-id
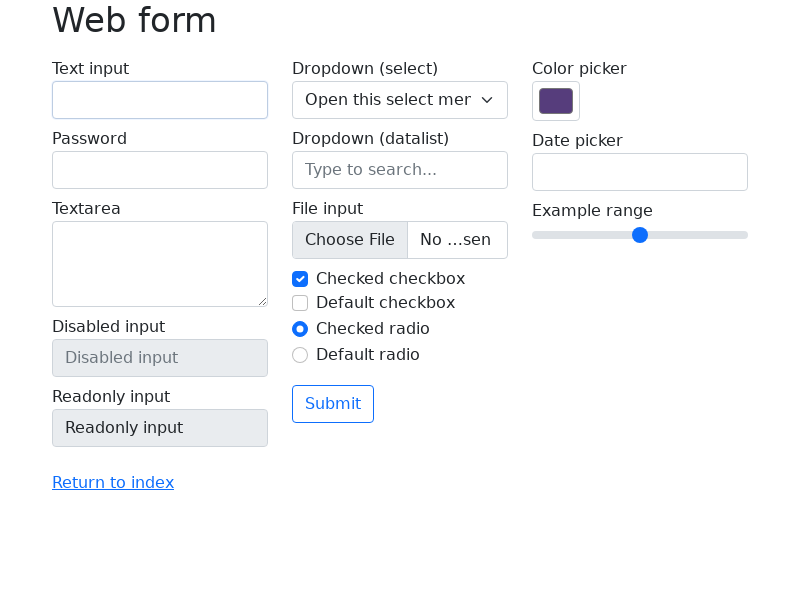

Filled text input with '신정윤' on #my-text-id
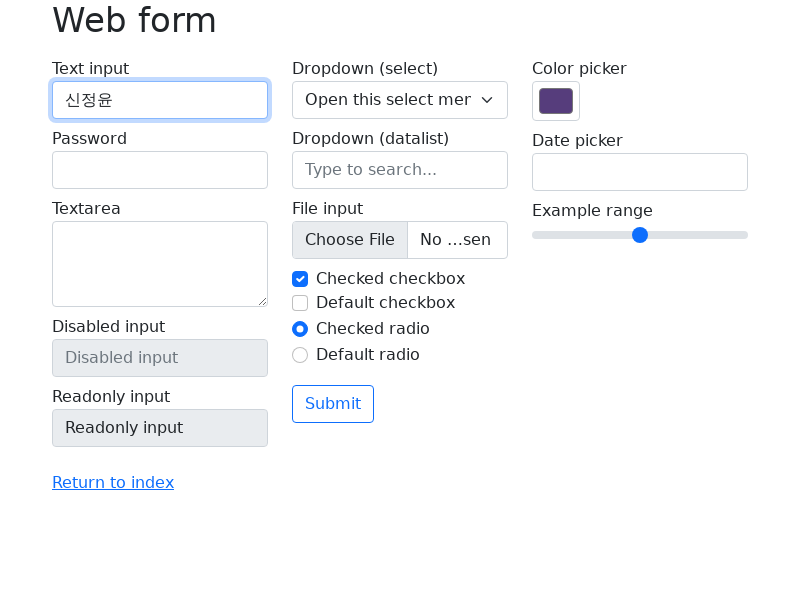

Filled password field with '0203' on input[name='my-password']
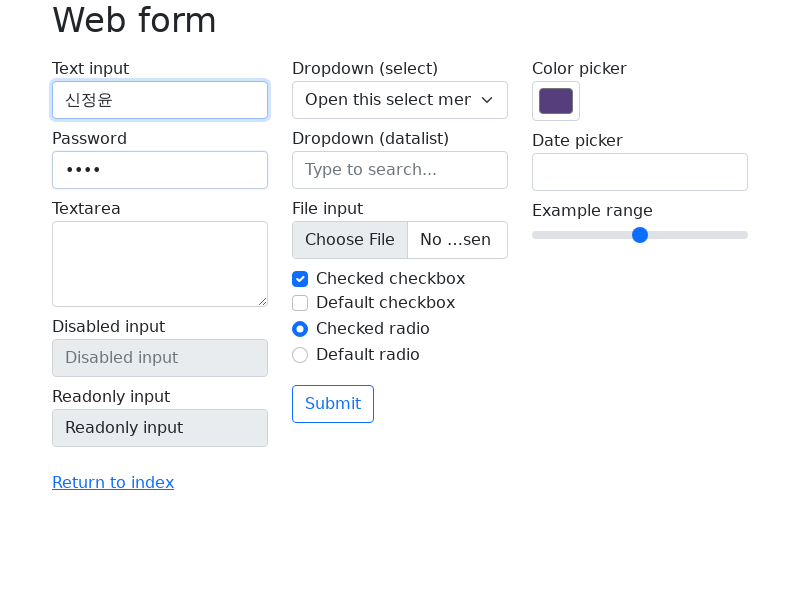

Filled textarea with form description on textarea[name='my-textarea']
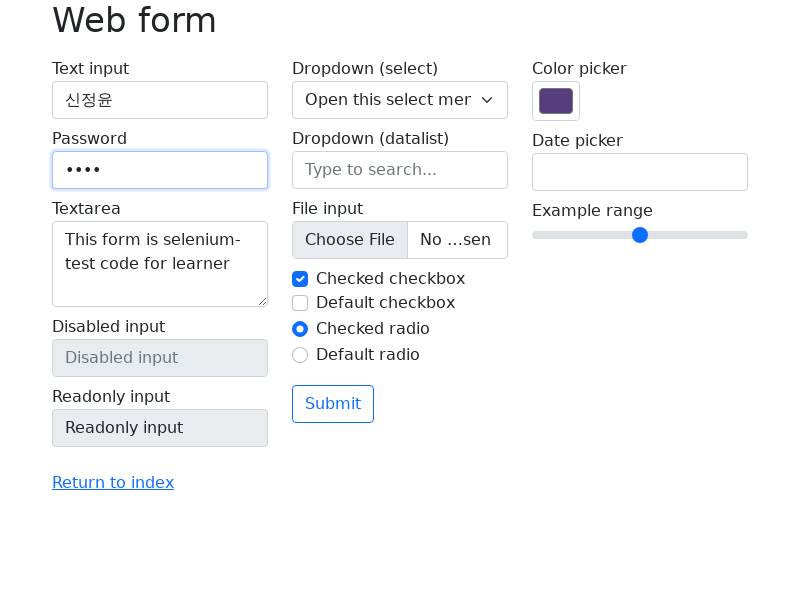

Clicked dropdown select field at (400, 100) on select[name='my-select']
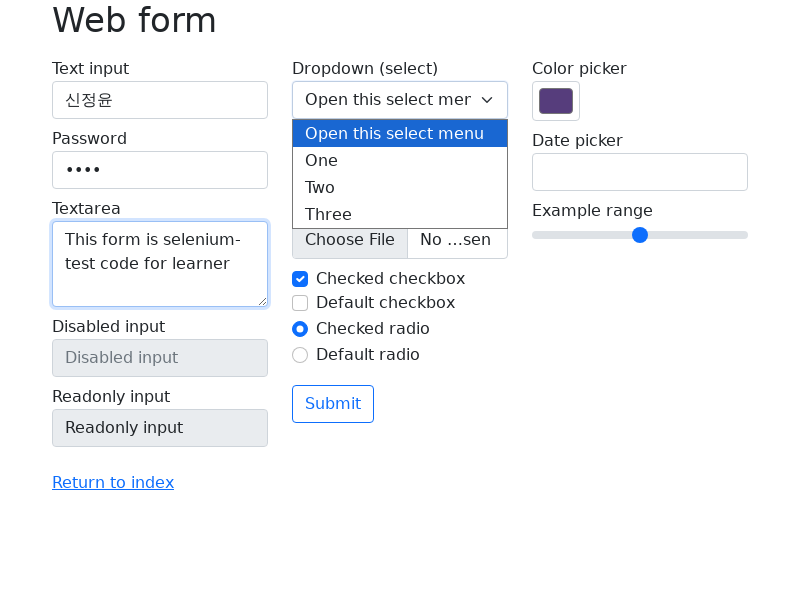

Selected 'Two' from dropdown on select[name='my-select']
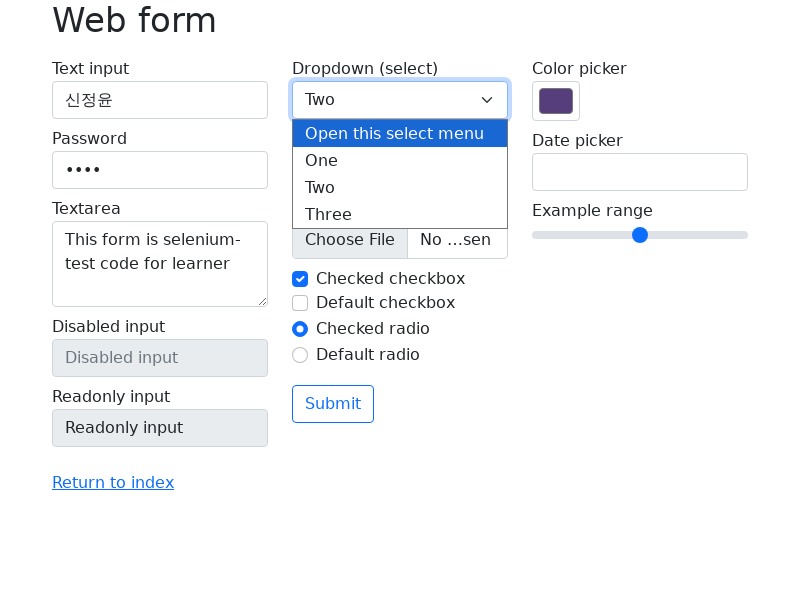

Clicked datalist input field at (400, 170) on input[name='my-datalist']
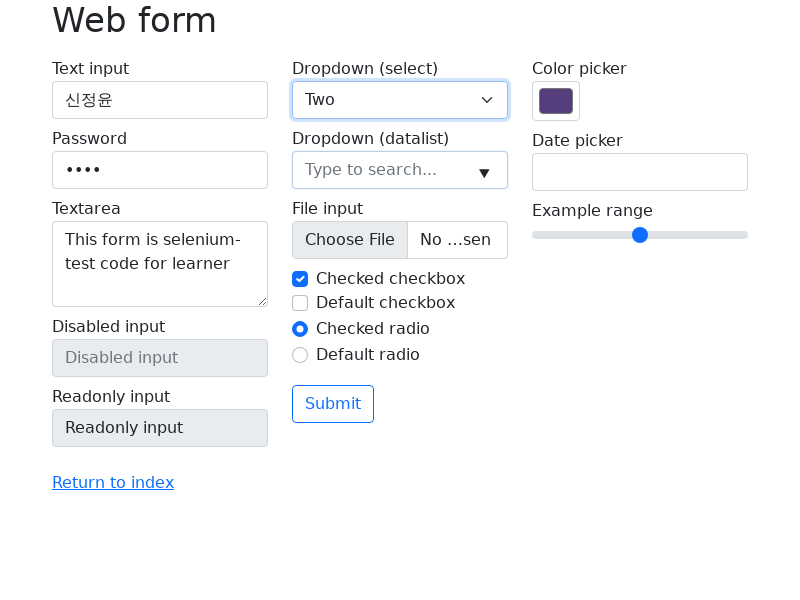

Filled datalist input with 'Chicago' on input[name='my-datalist']
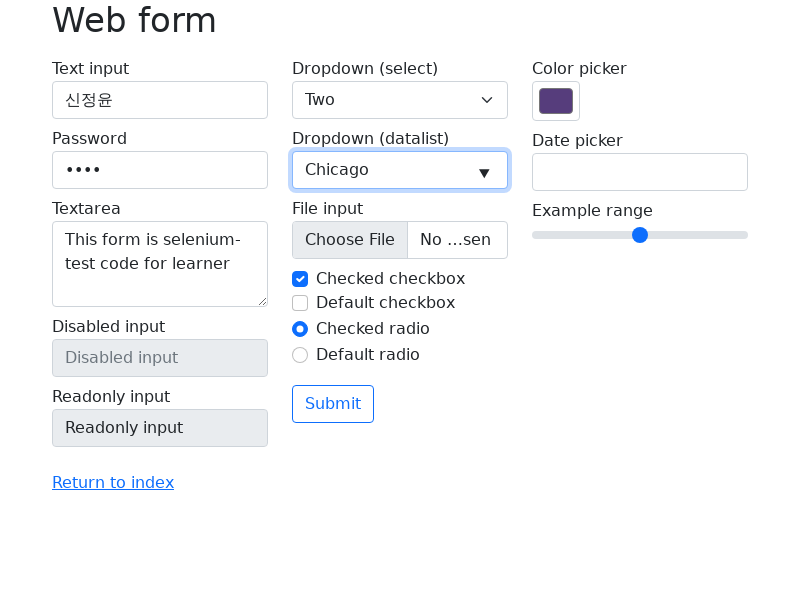

Clicked color picker field at (556, 101) on input[name='my-colors']
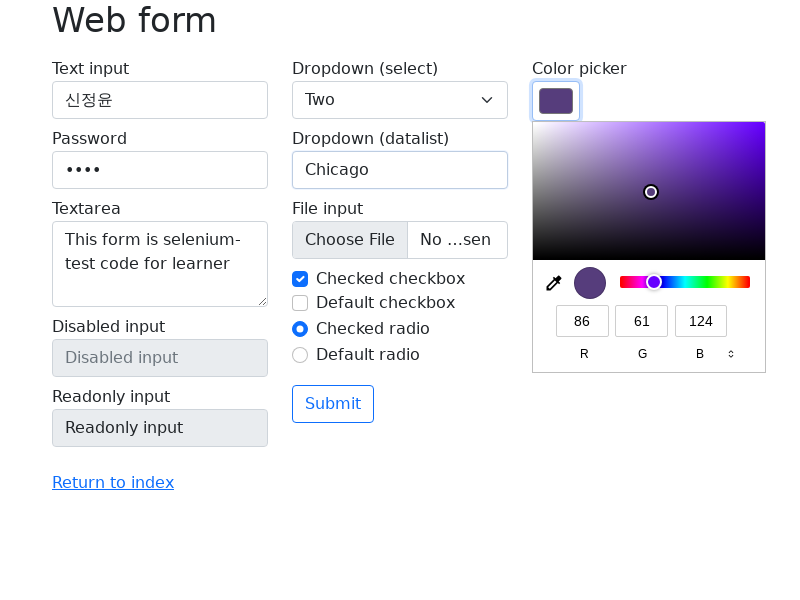

Filled color picker with '#261145' on input[name='my-colors']
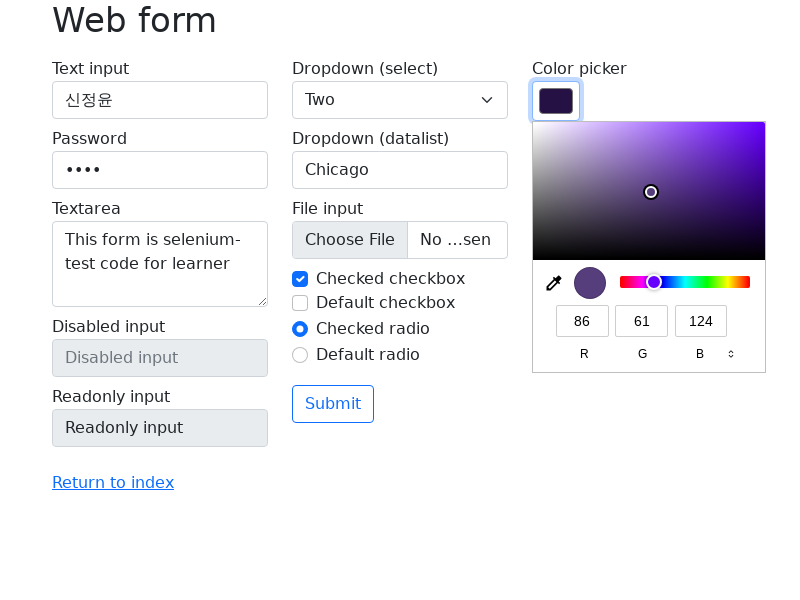

Clicked form area at (640, 276) on .col-md-4:nth-child(3)
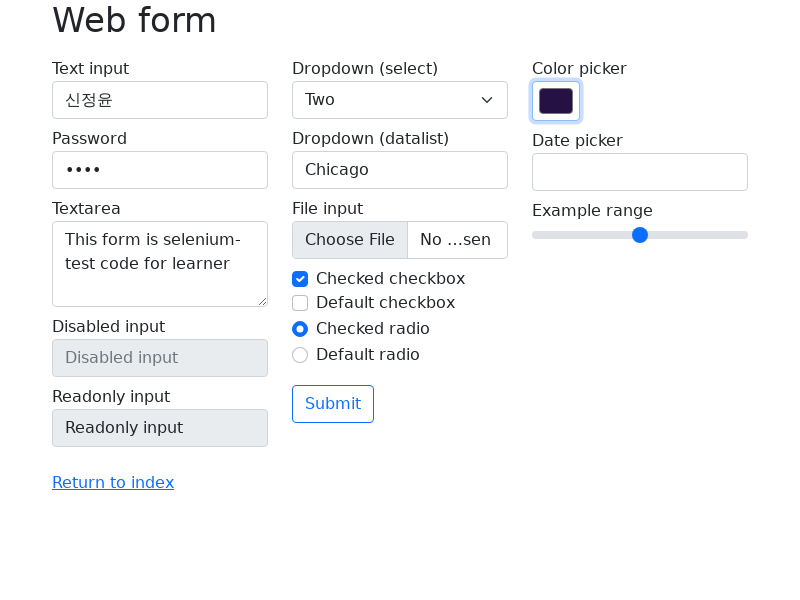

Clicked submit button to submit the form at (333, 404) on .btn
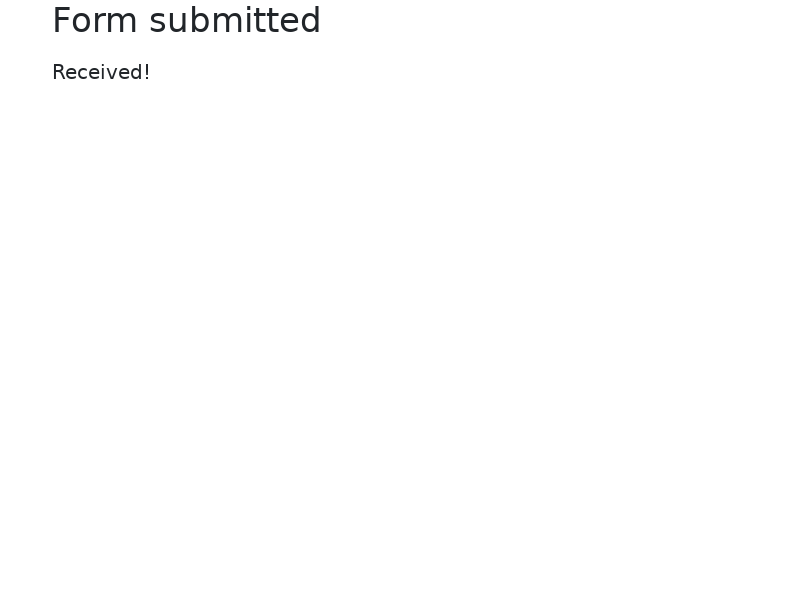

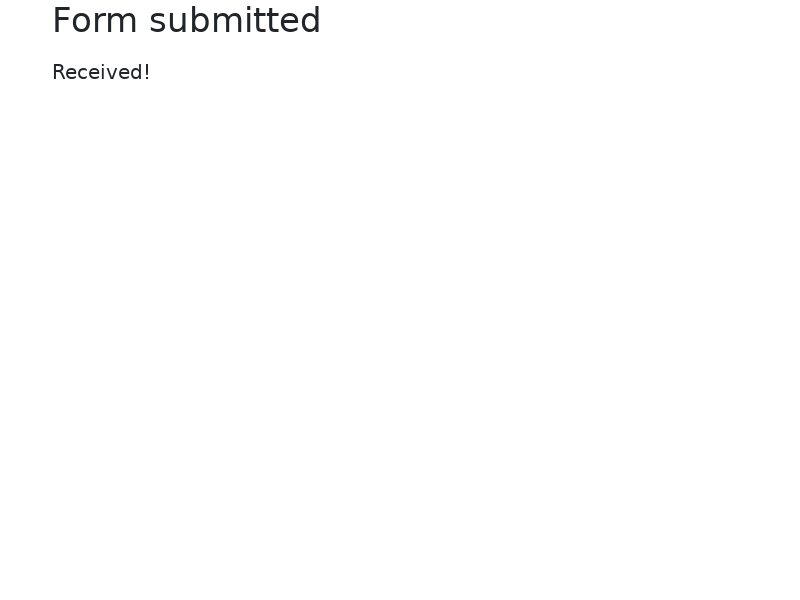